Tests browser window handling by opening a new window, interacting with it, switching back to the parent window, then opening multiple windows and closing them.

Starting URL: https://www.leafground.com/window.xhtml

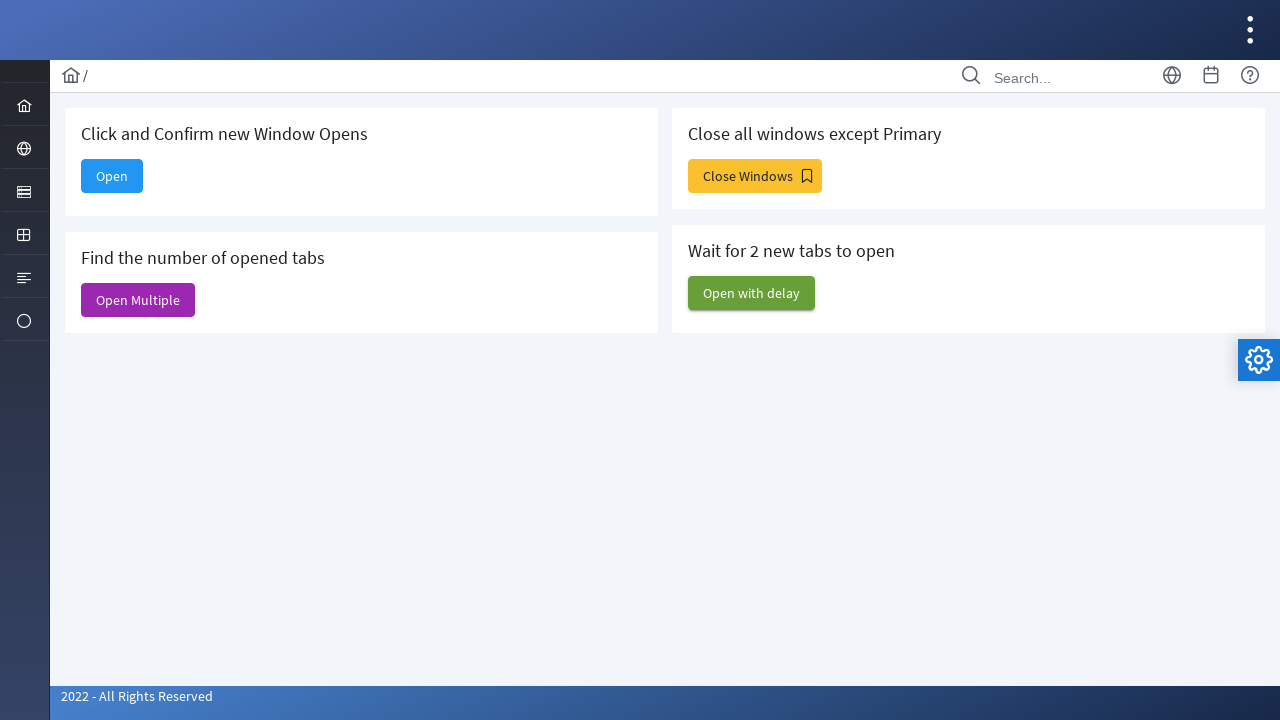

Stored parent page reference
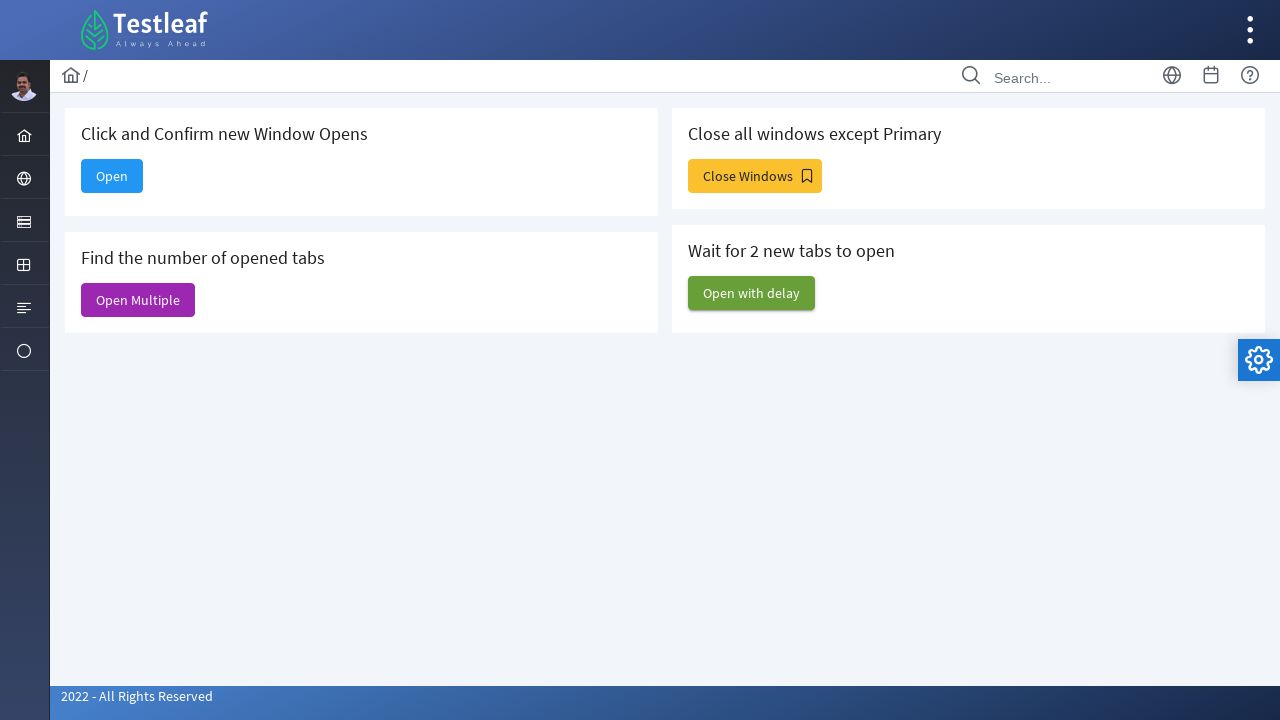

Clicked button to open new window at (112, 176) on xpath=//*[text()='Click and Confirm new Window Opens']/following::button[1]
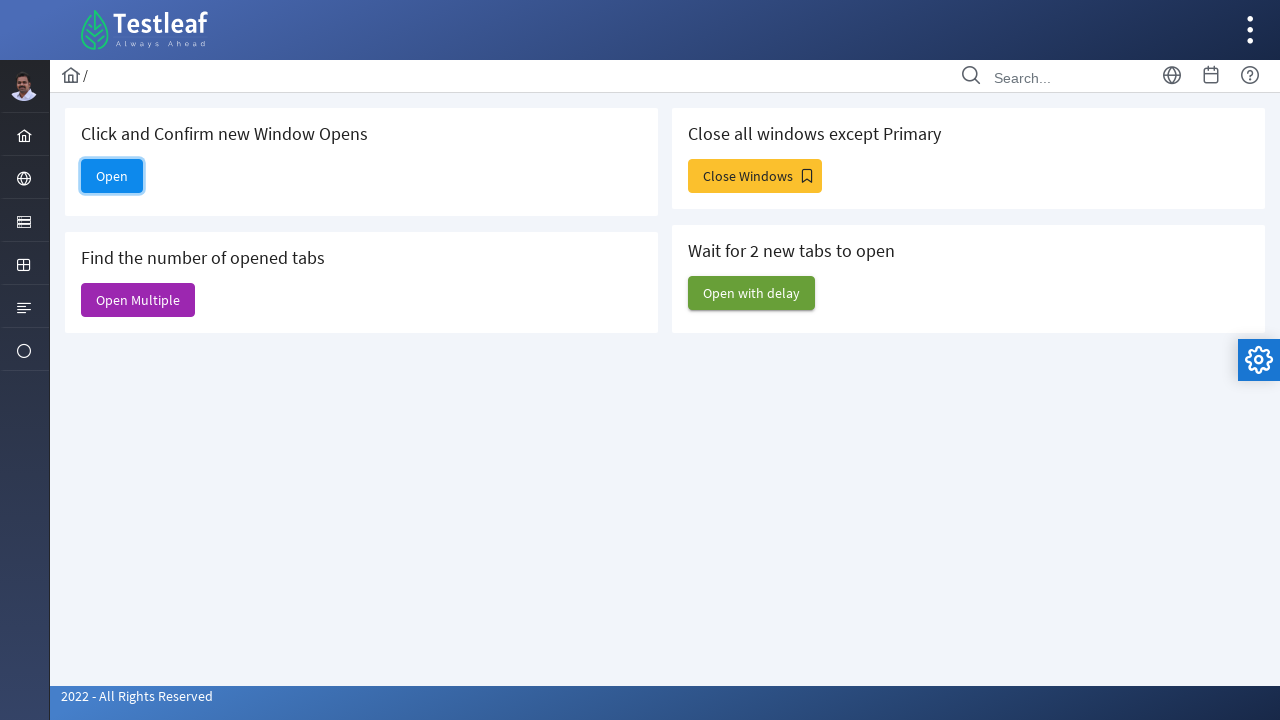

New window opened and assigned to new_page
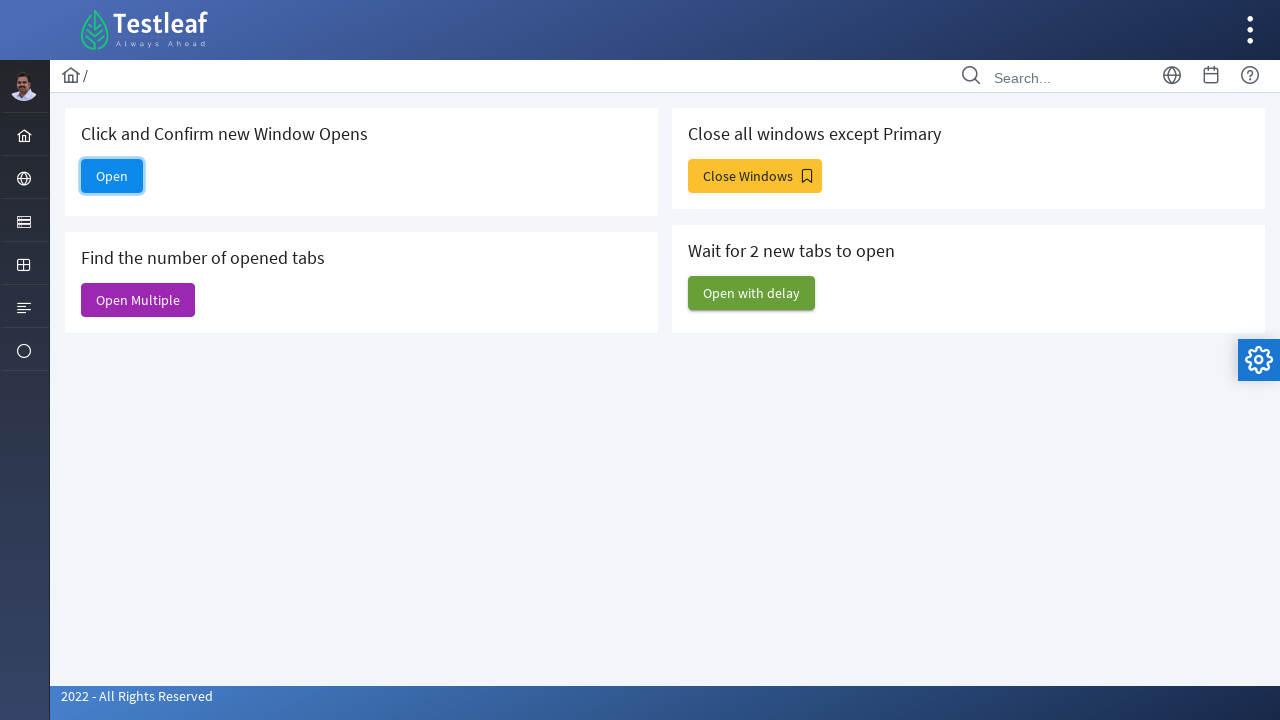

Waited for new page to load
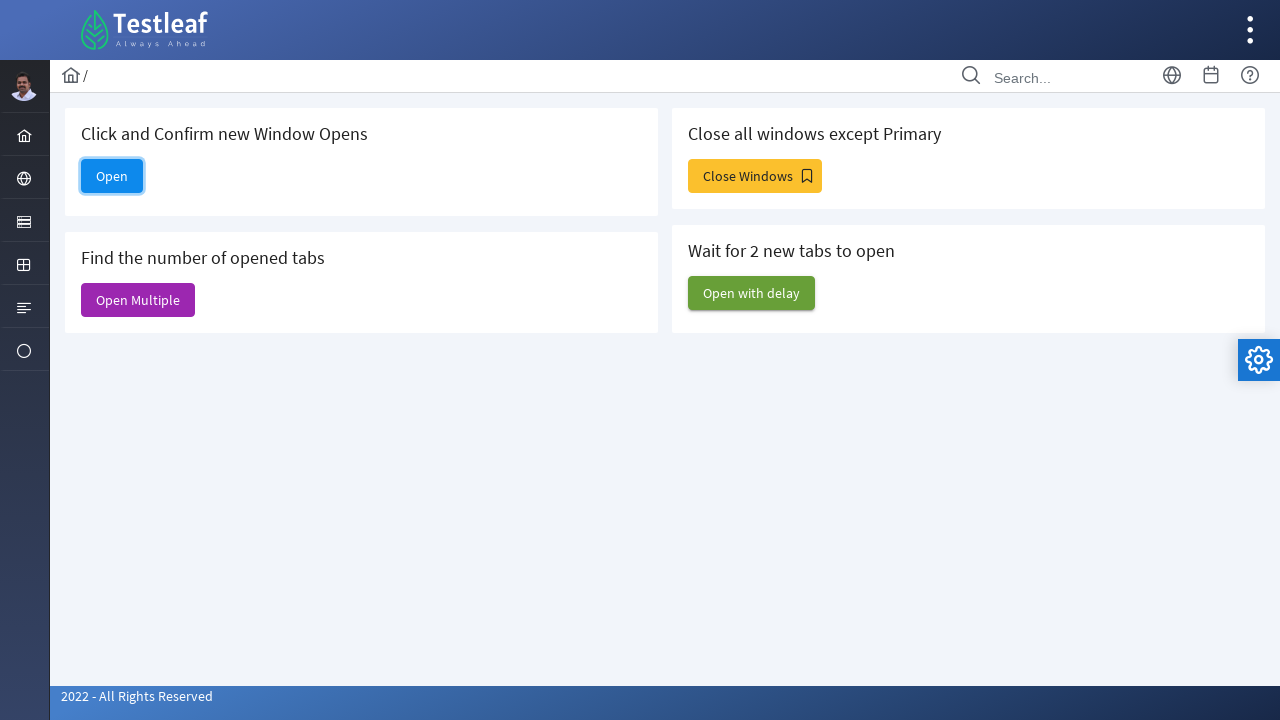

Filled search field in new window with 'manj' on input[placeholder='Search...']
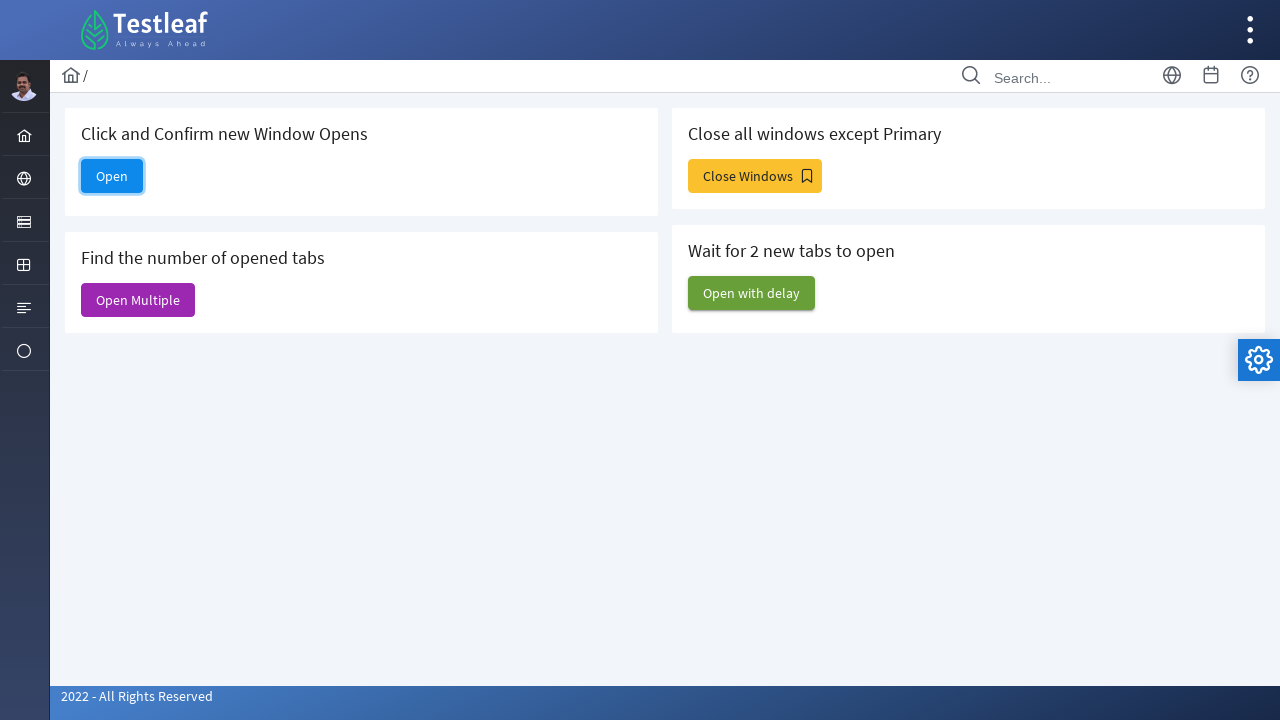

Switched focus back to parent window
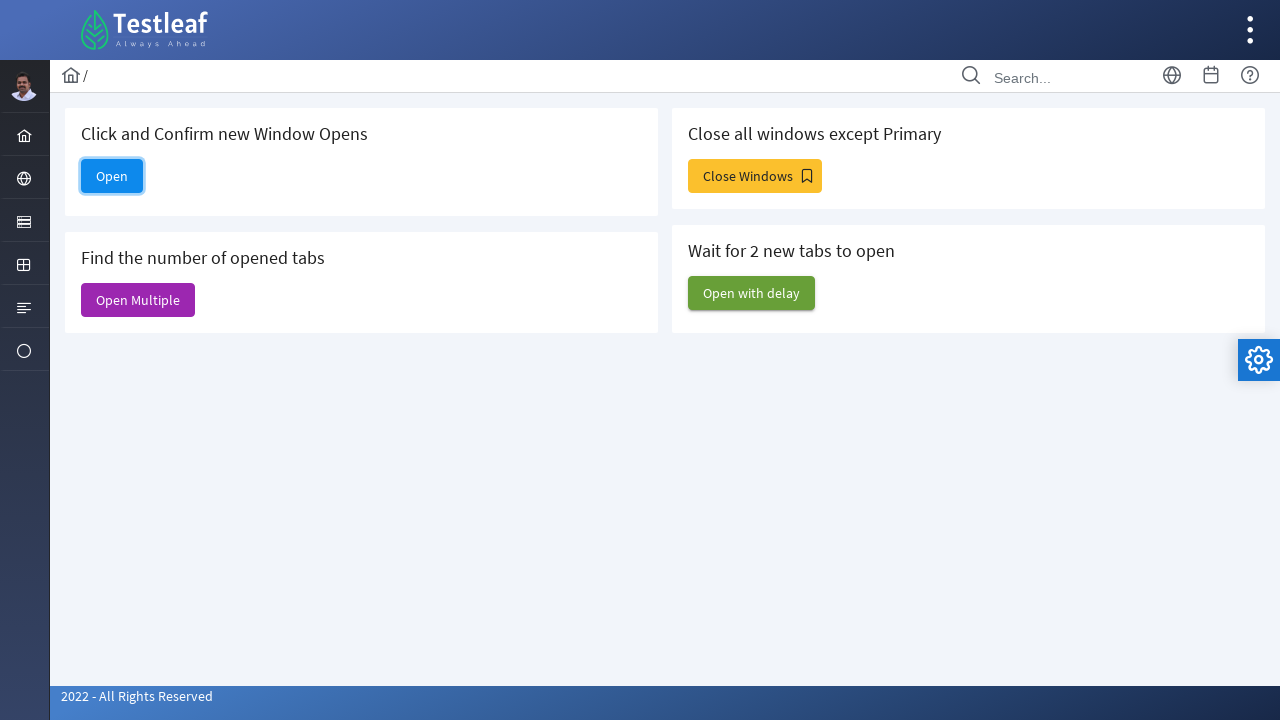

Clicked button to open multiple windows at (138, 300) on xpath=//span[text()='Open Multiple']
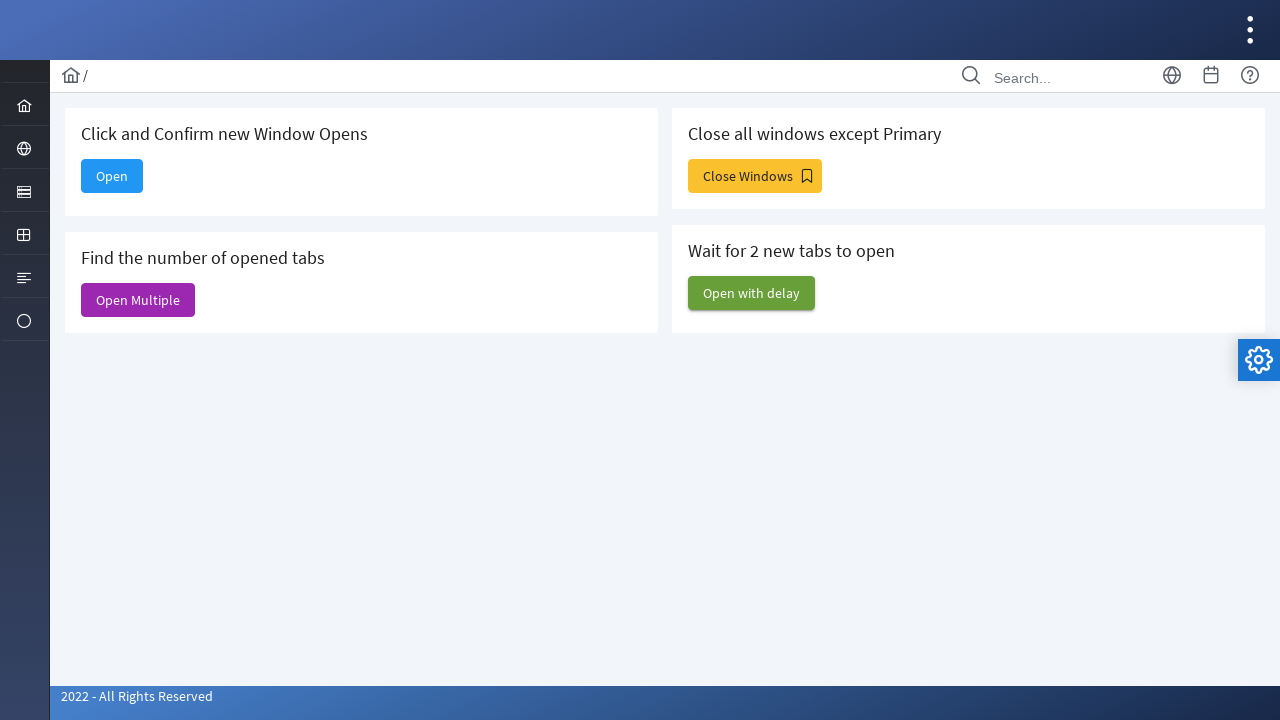

Waited 1 second for new pages to open
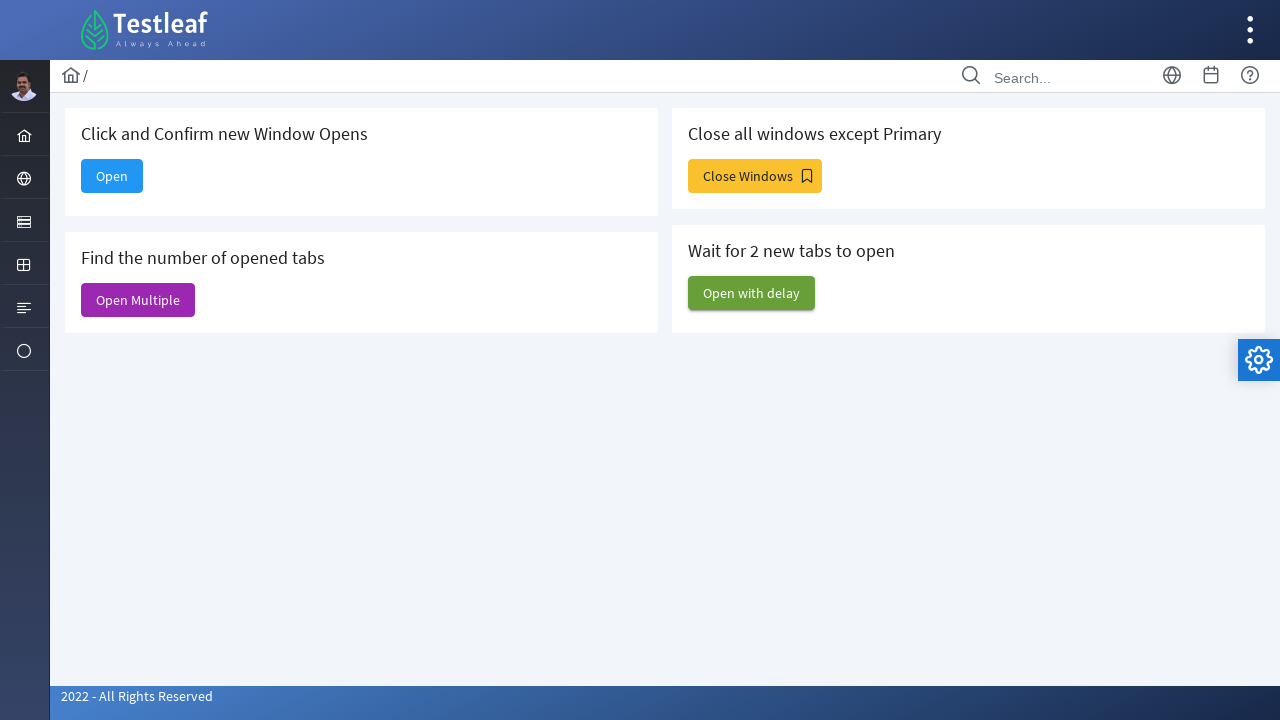

Retrieved all pages from context
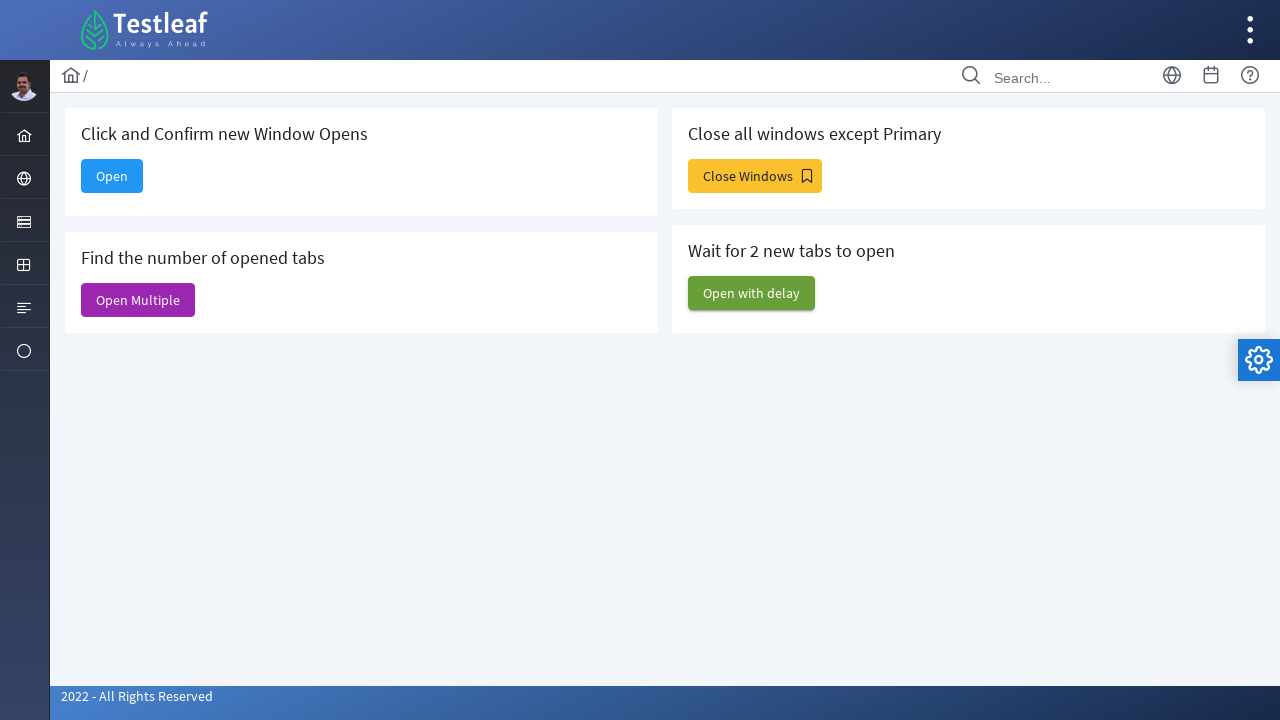

Closed non-parent window
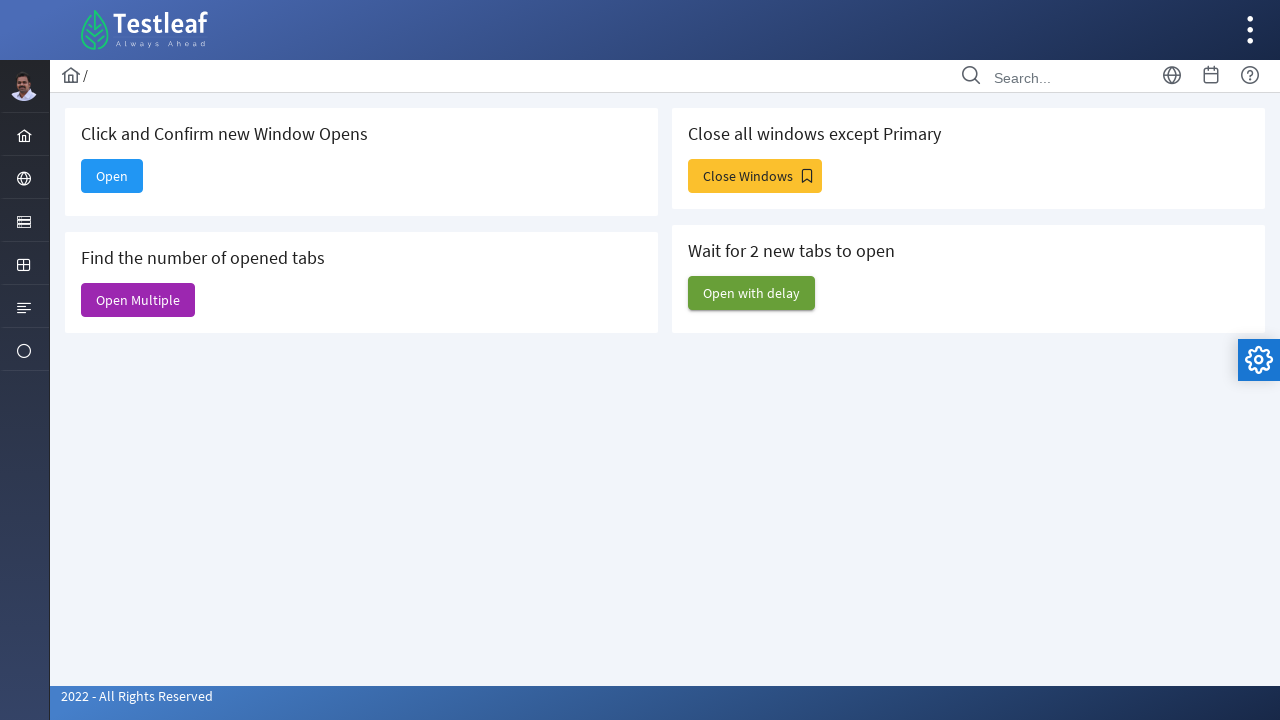

Closed non-parent window
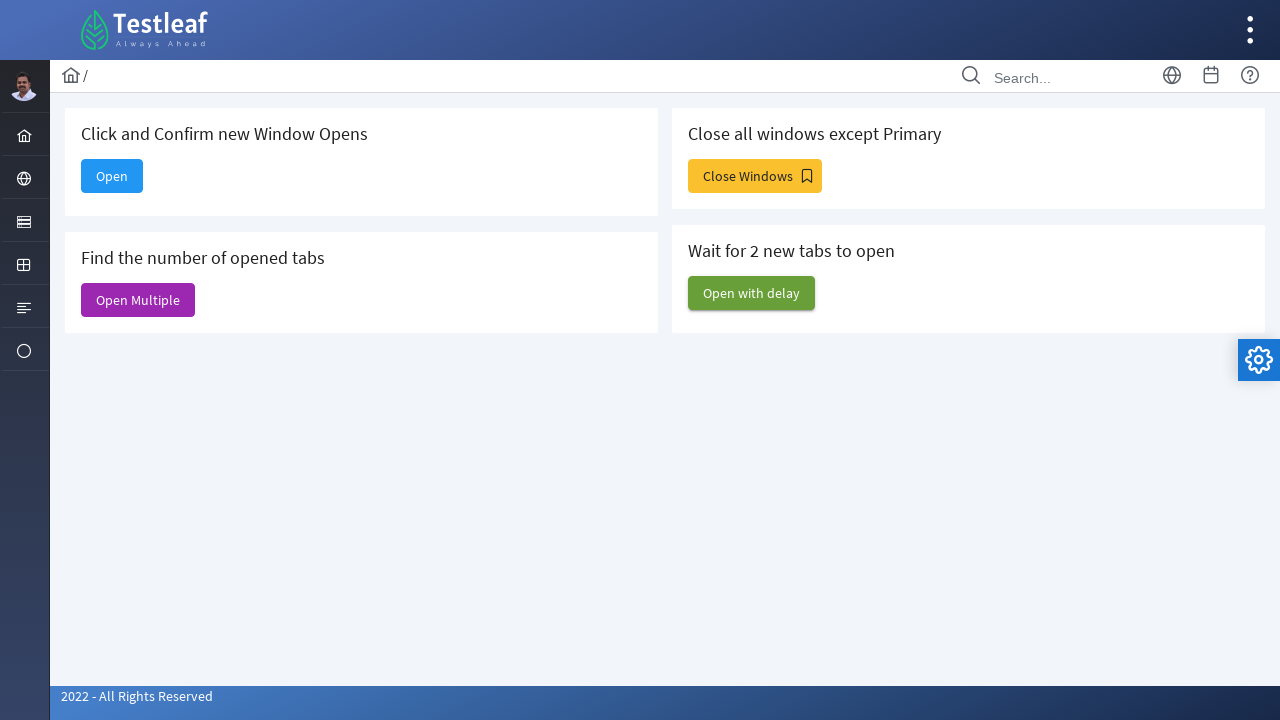

Closed non-parent window
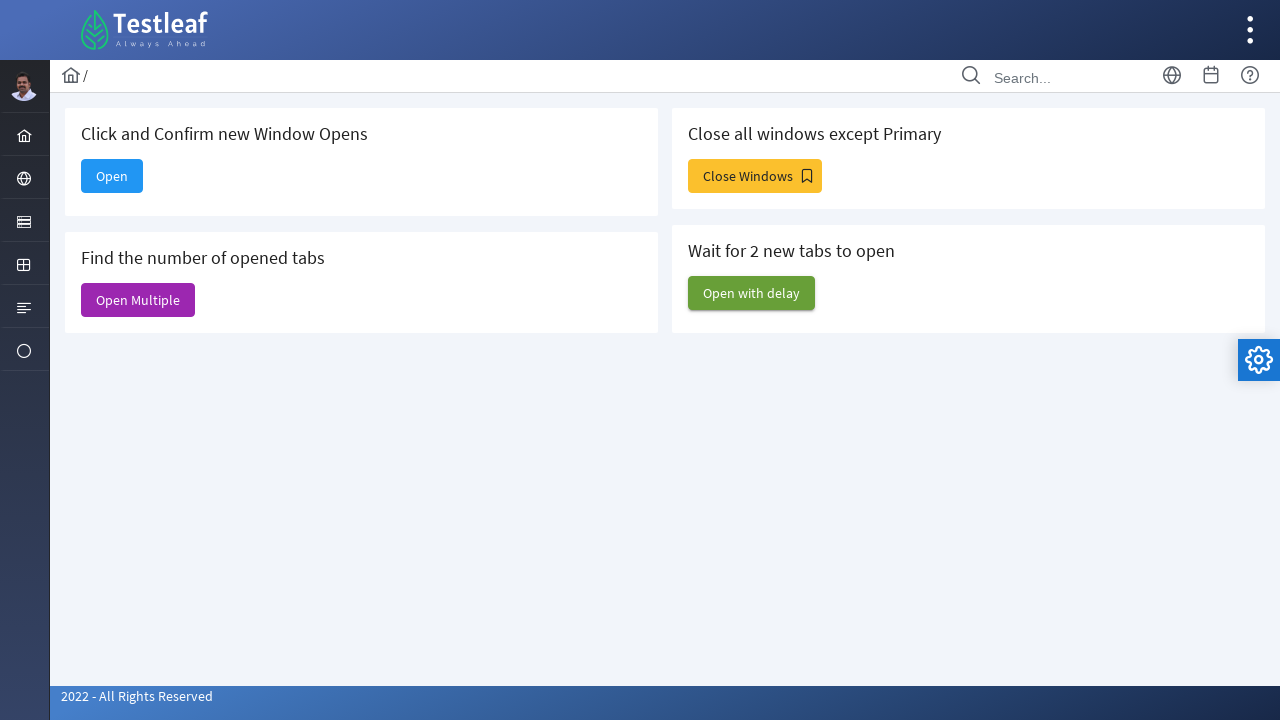

Closed non-parent window
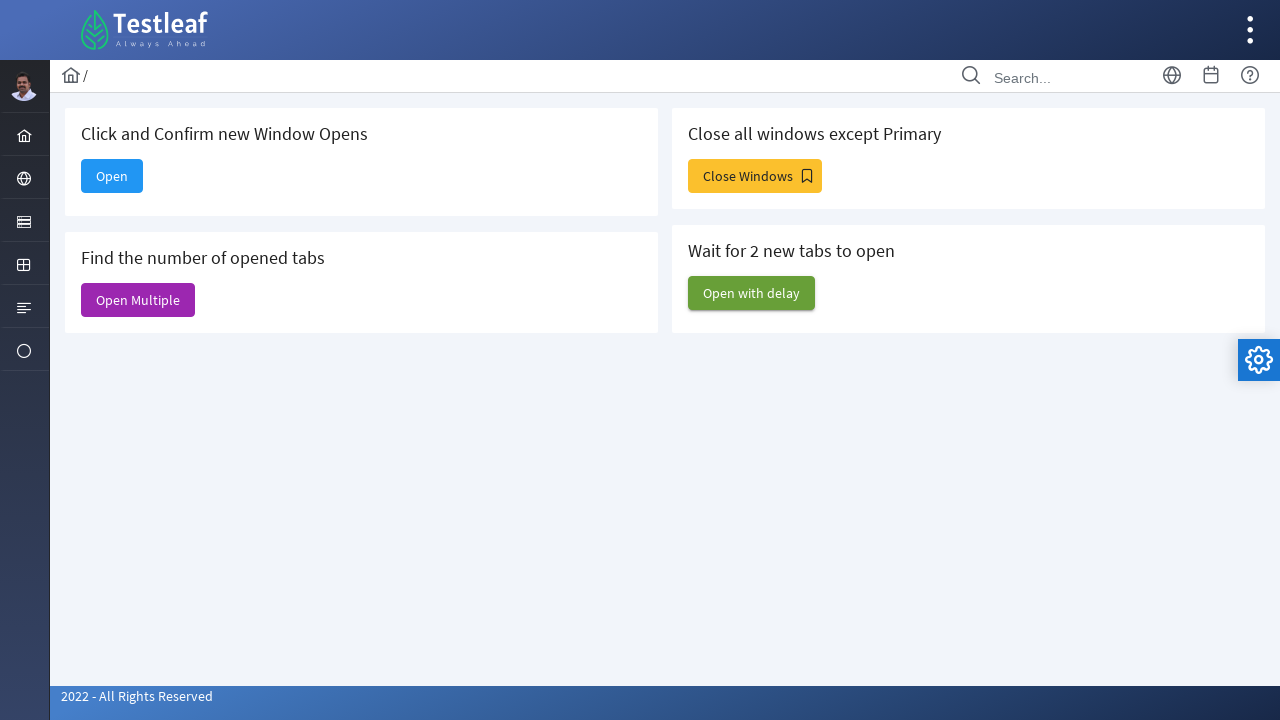

Closed non-parent window
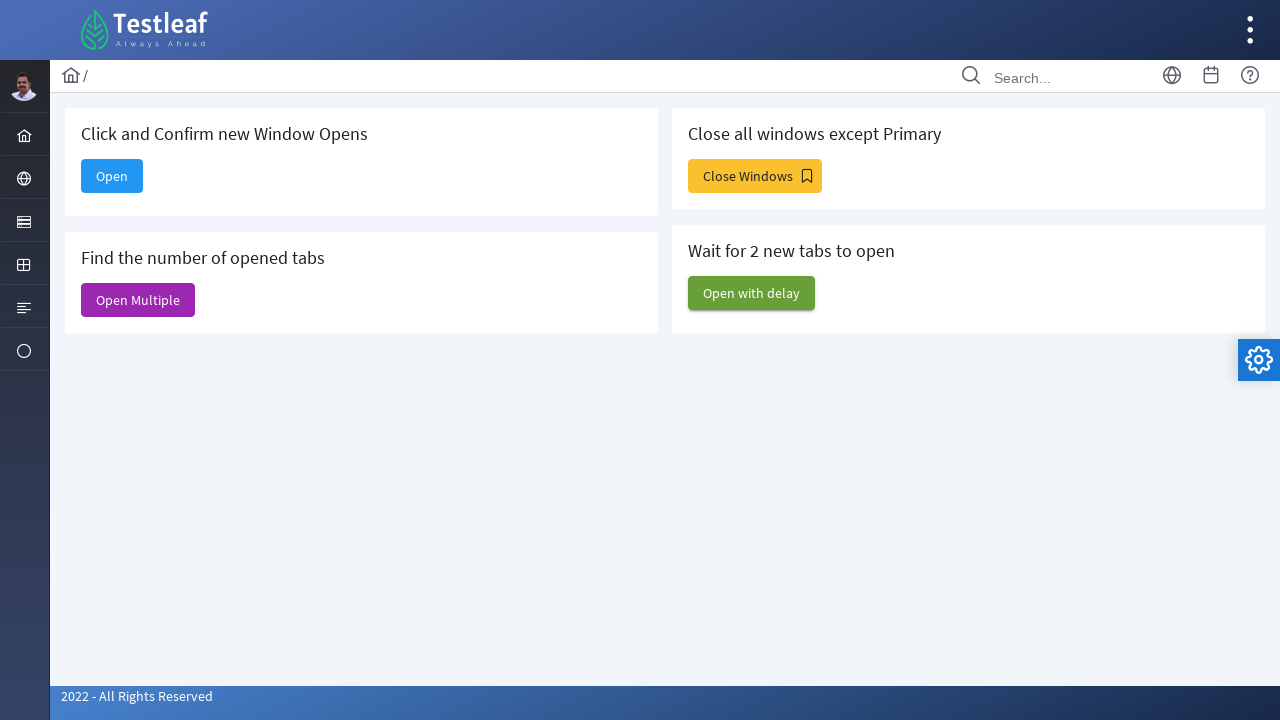

Closed non-parent window
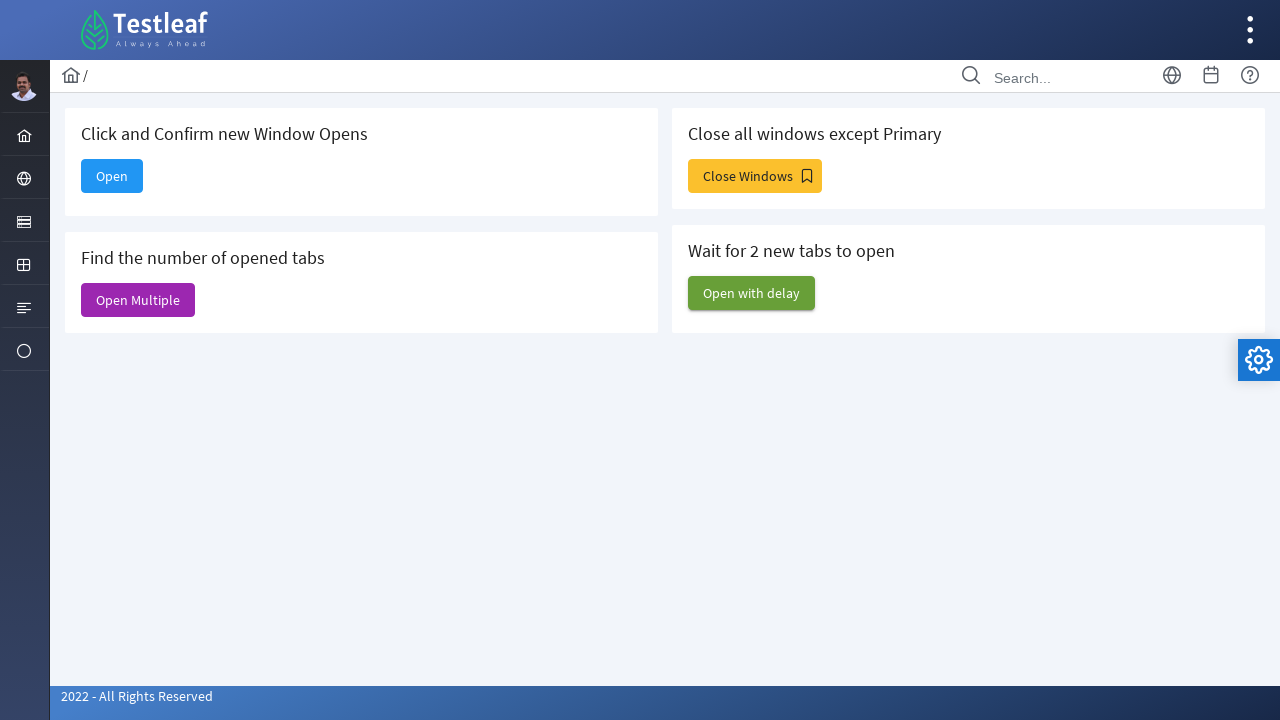

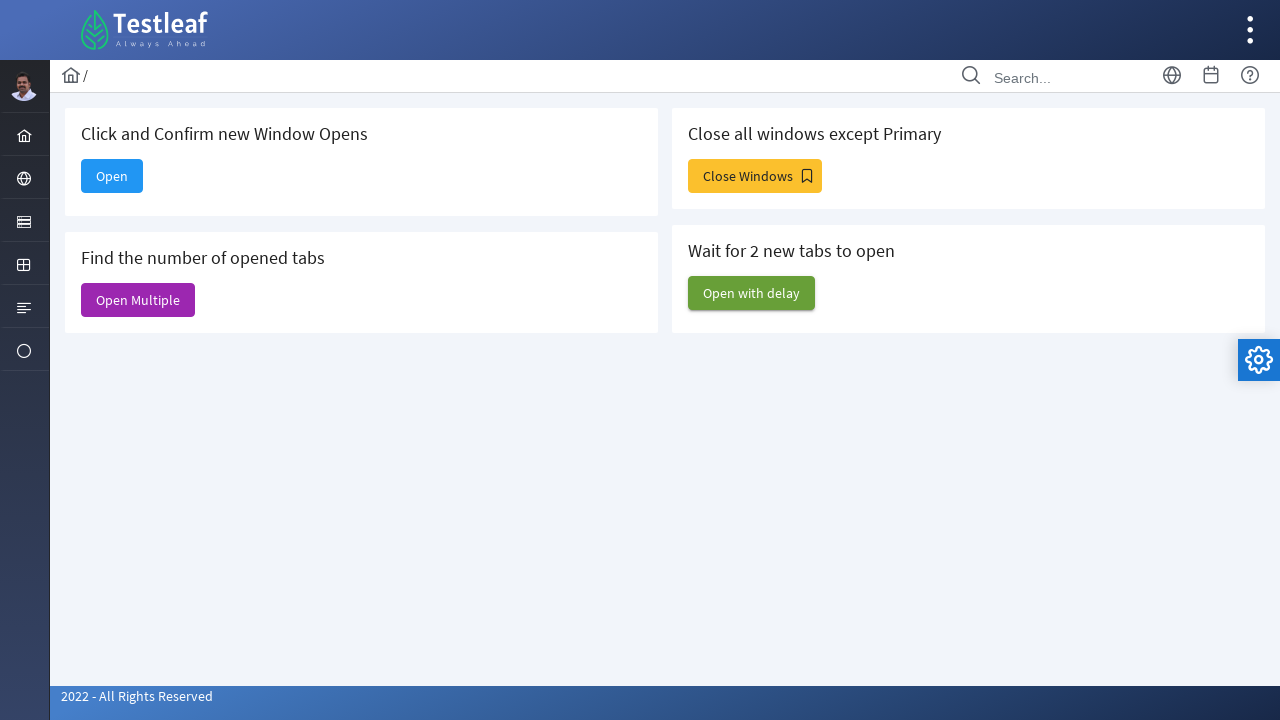